Tests jQuery UI drag and drop functionality by dragging an element from source to target within an iframe

Starting URL: https://jqueryui.com/droppable/

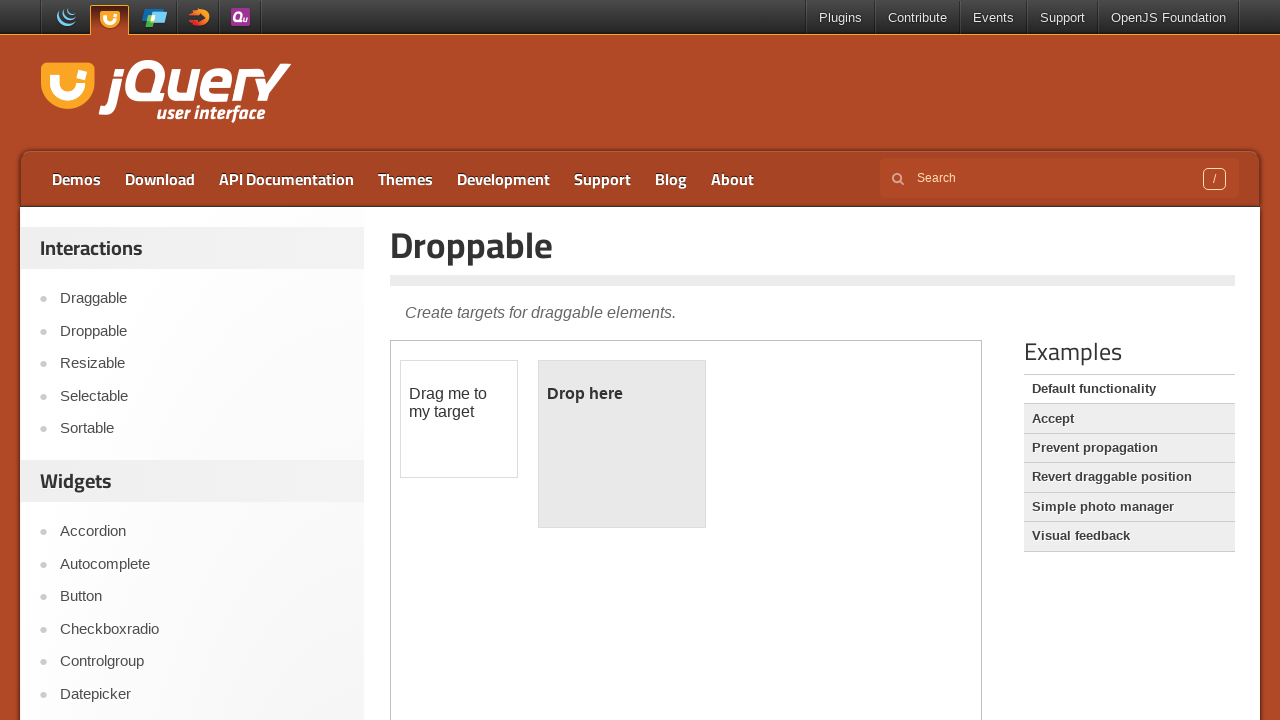

Located the demo iframe containing jQuery UI droppable example
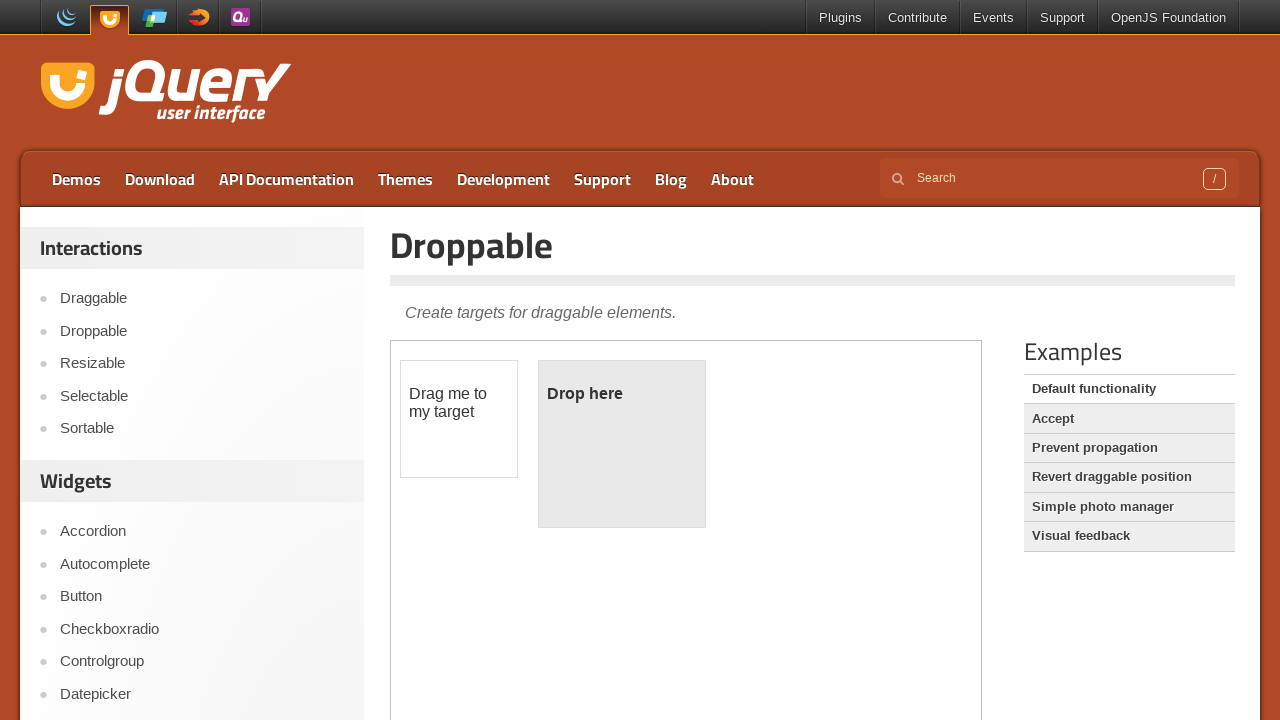

Located the draggable element within the iframe
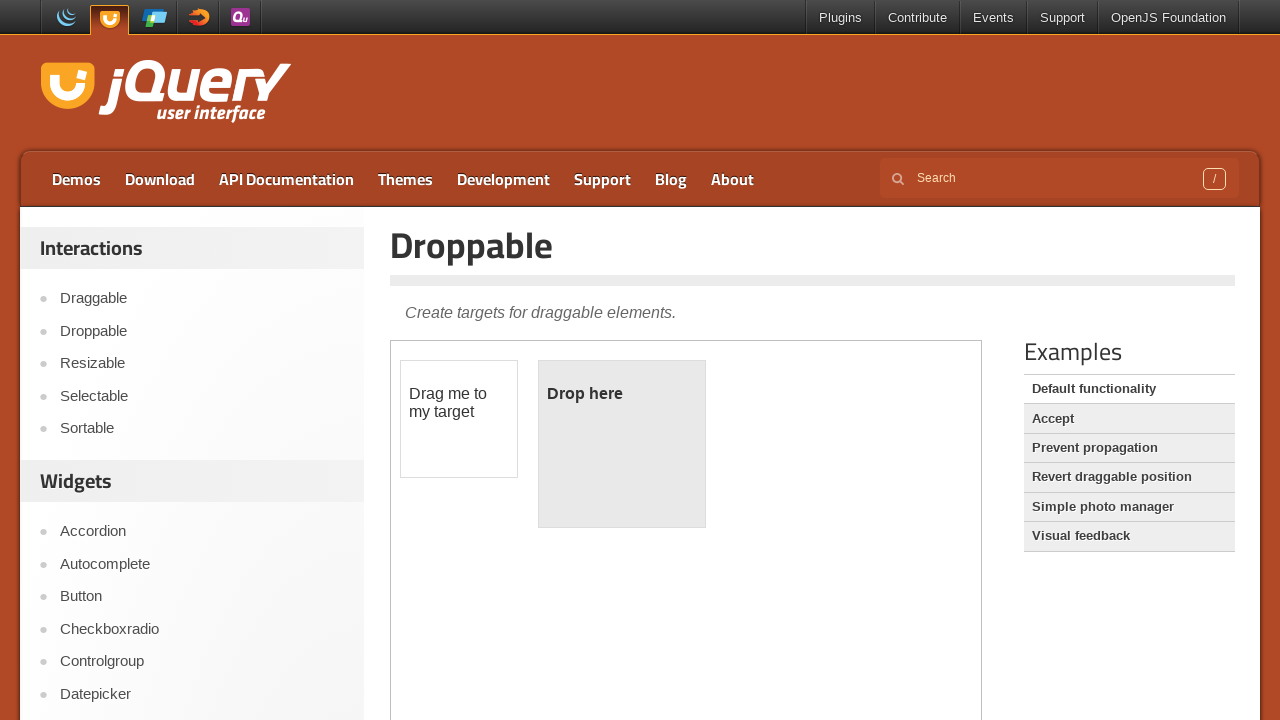

Located the droppable target element within the iframe
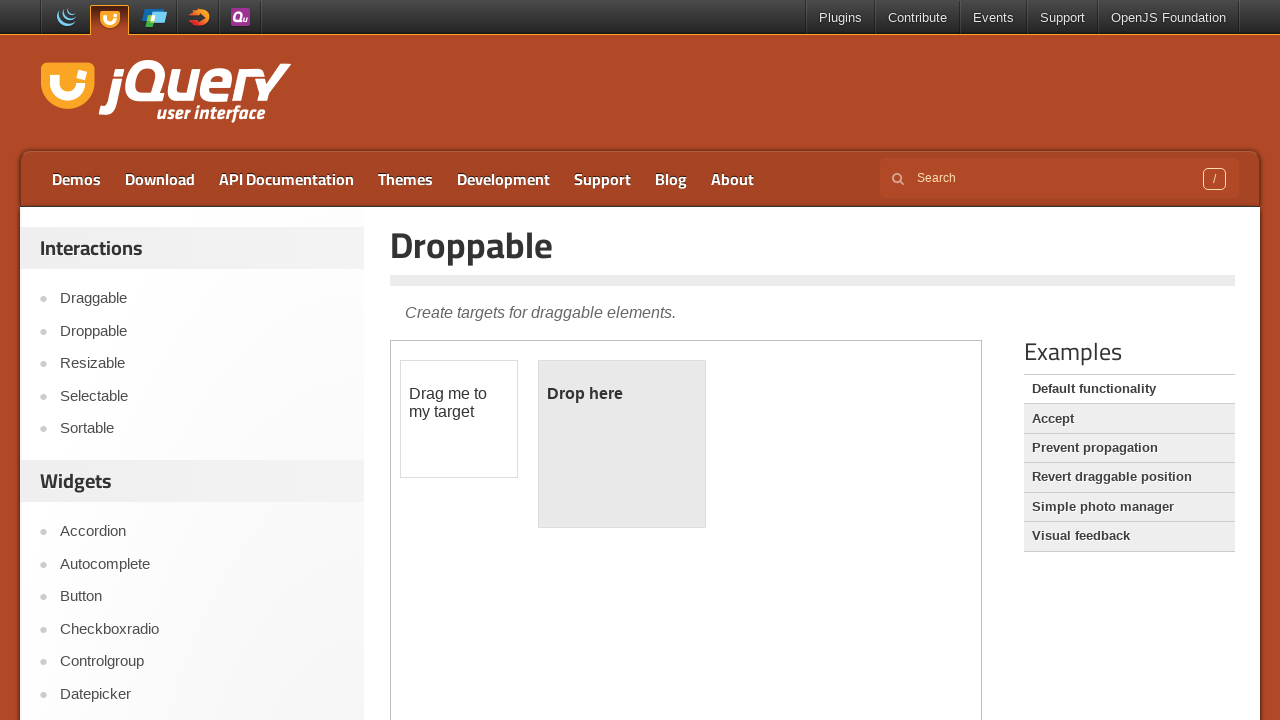

Successfully dragged the draggable element onto the droppable target at (622, 444)
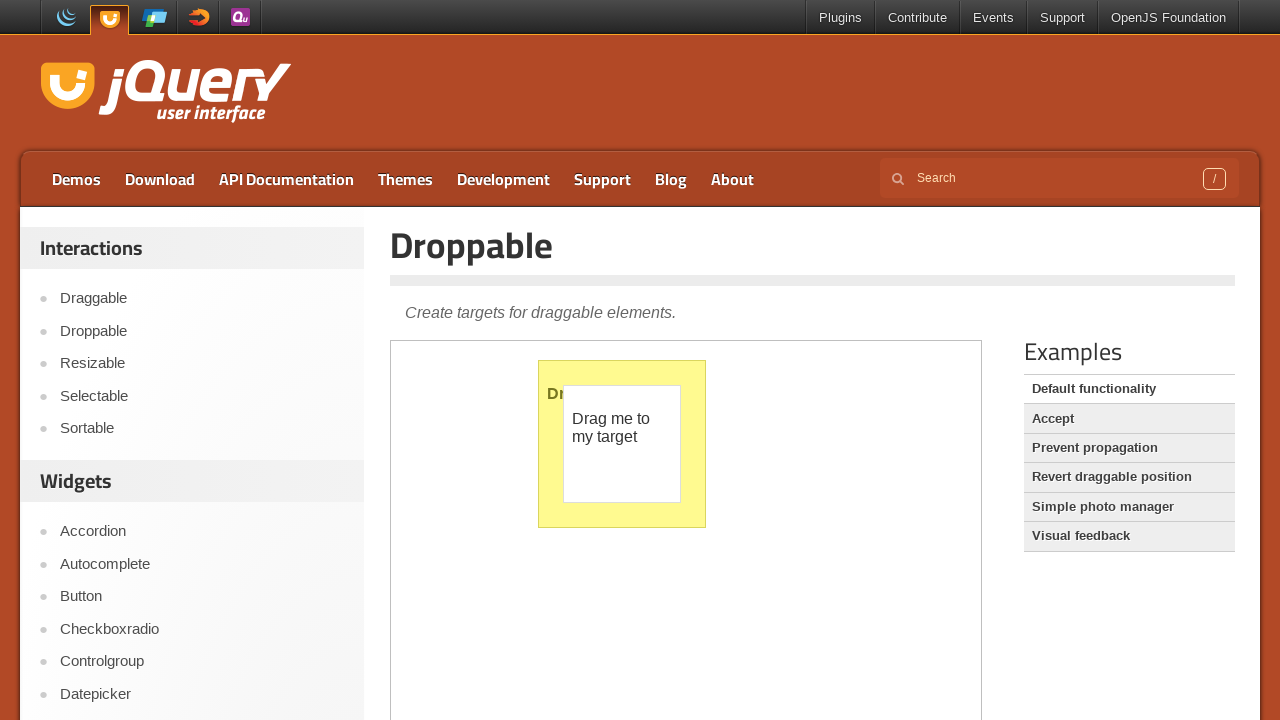

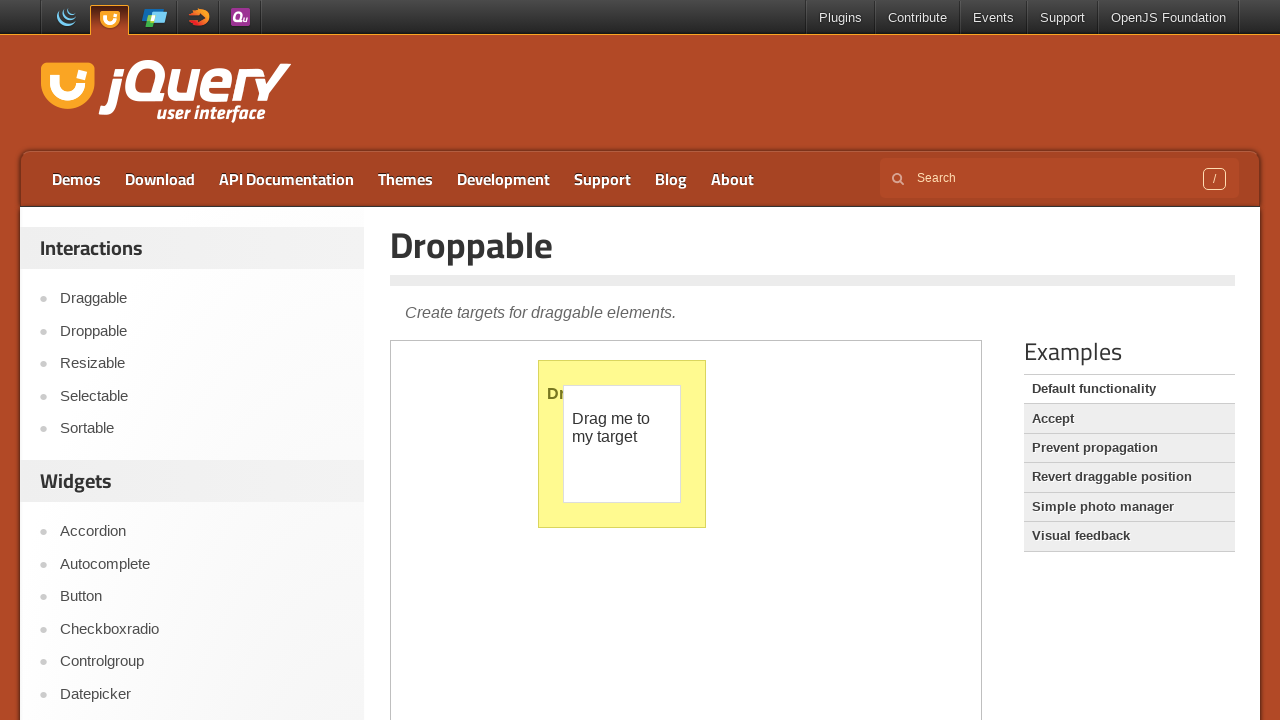